Tests the search functionality on dev.to by searching for a phrase and verifying the top results contain the search term in their titles

Starting URL: https://dev.to

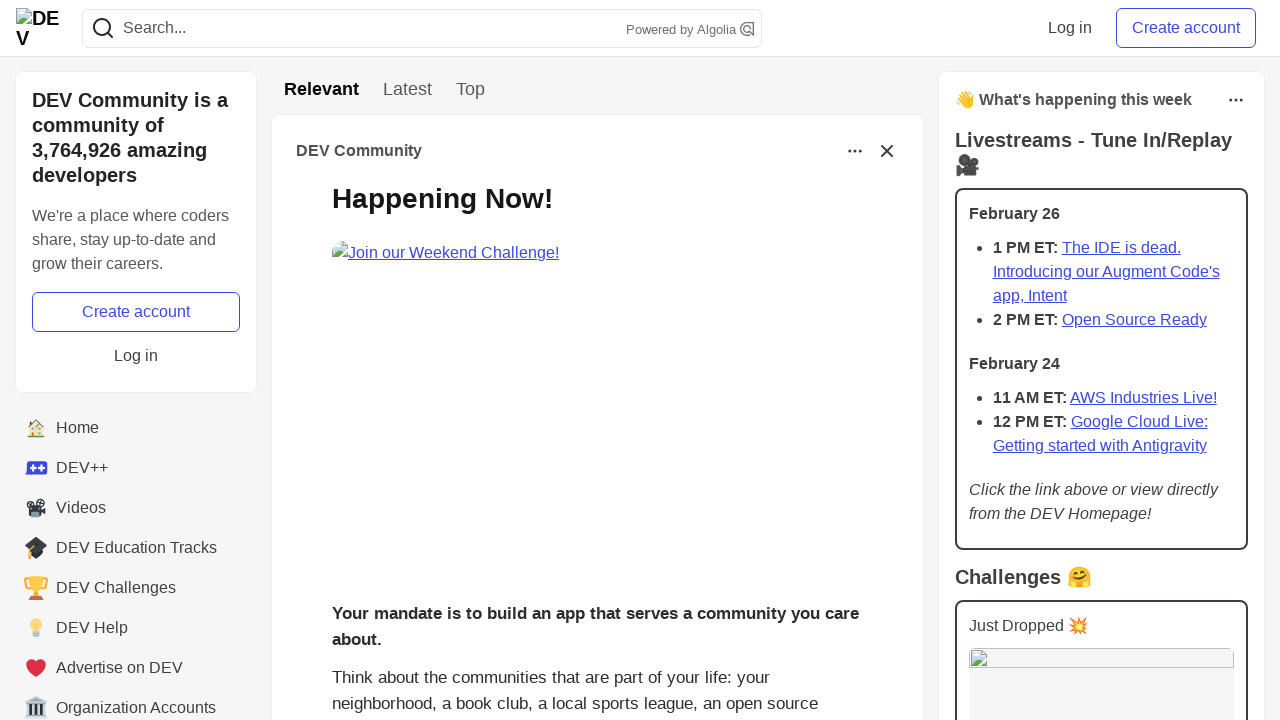

Filled search bar with 'javascript' on input[name='q']
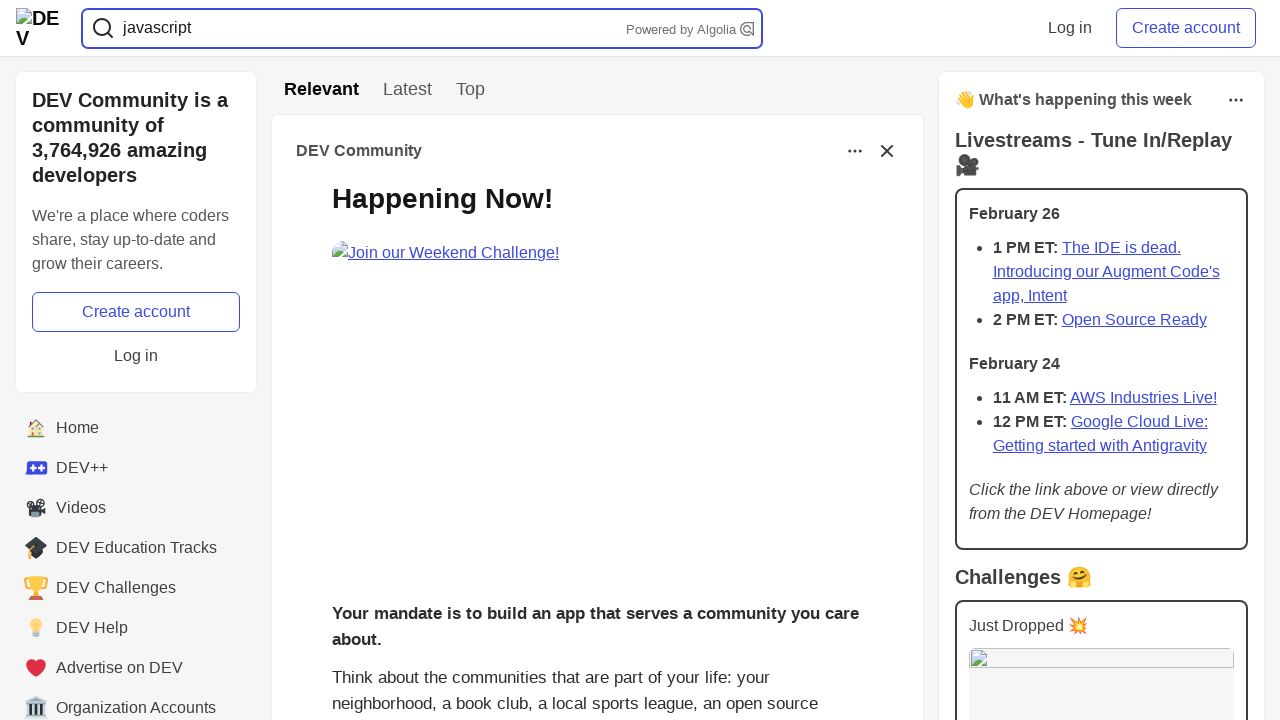

Pressed Enter to submit search on input[name='q']
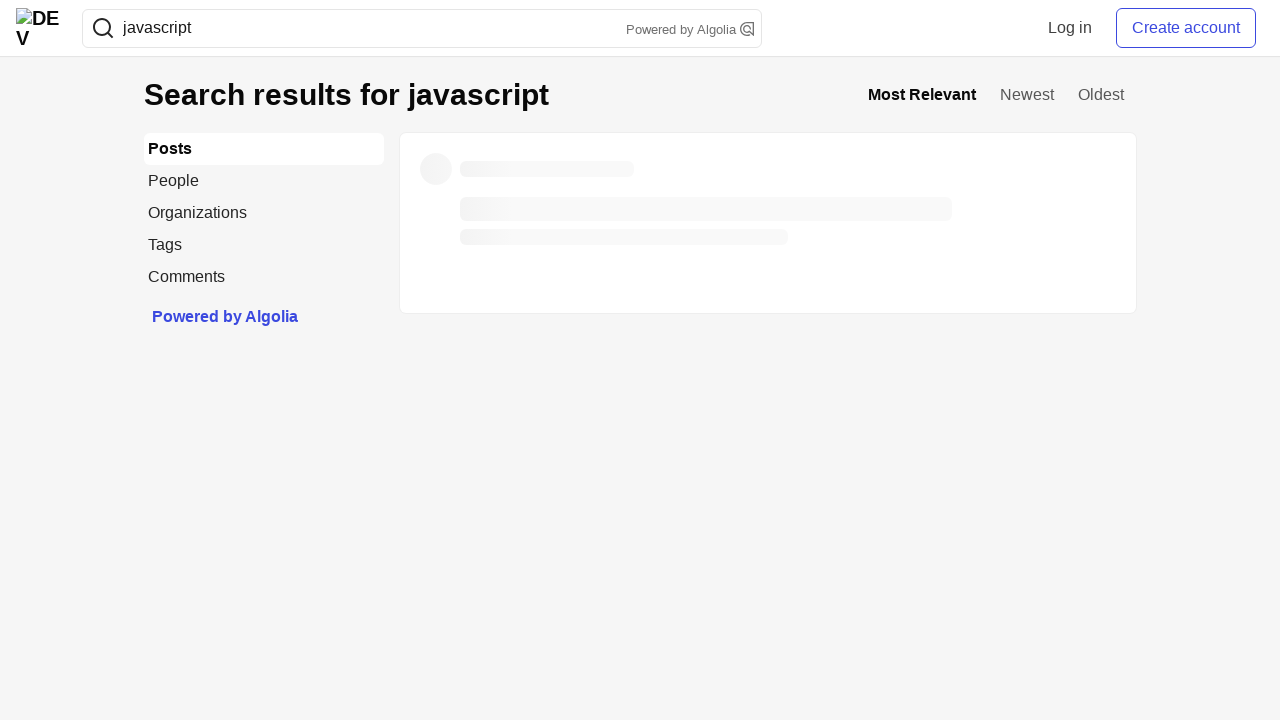

Waited for search result titles to load
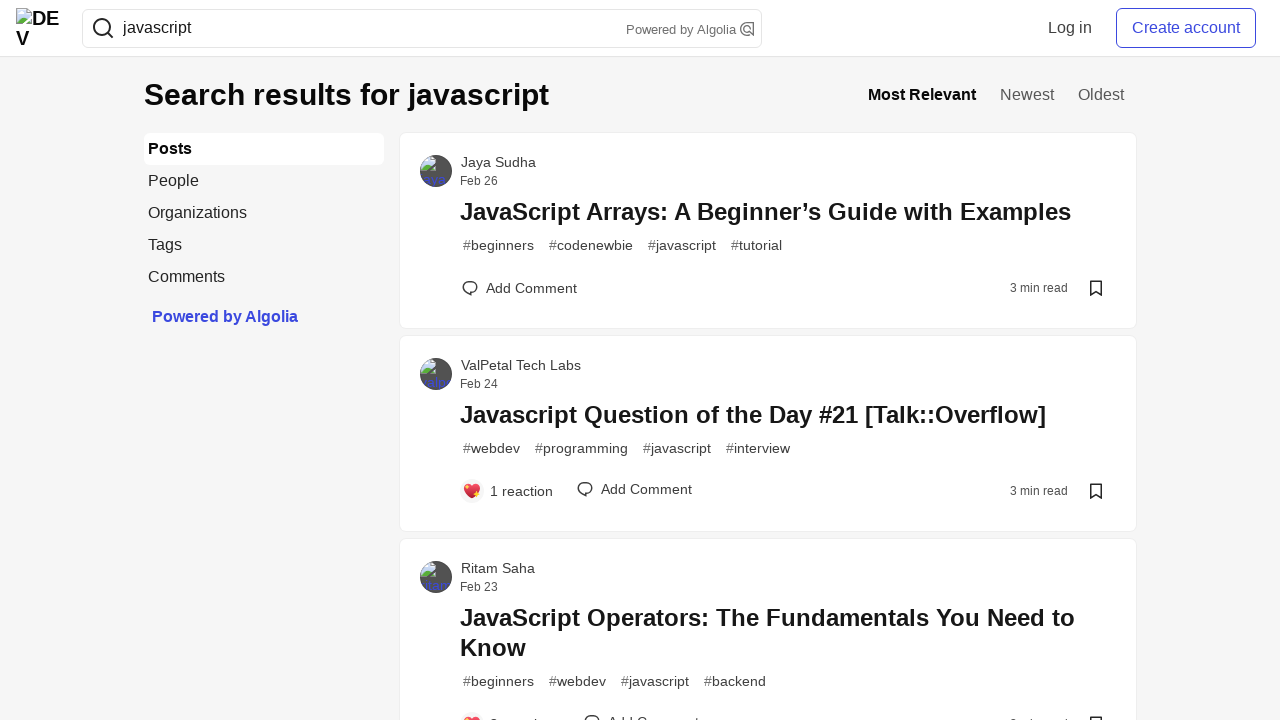

Waited for search results container to fully load
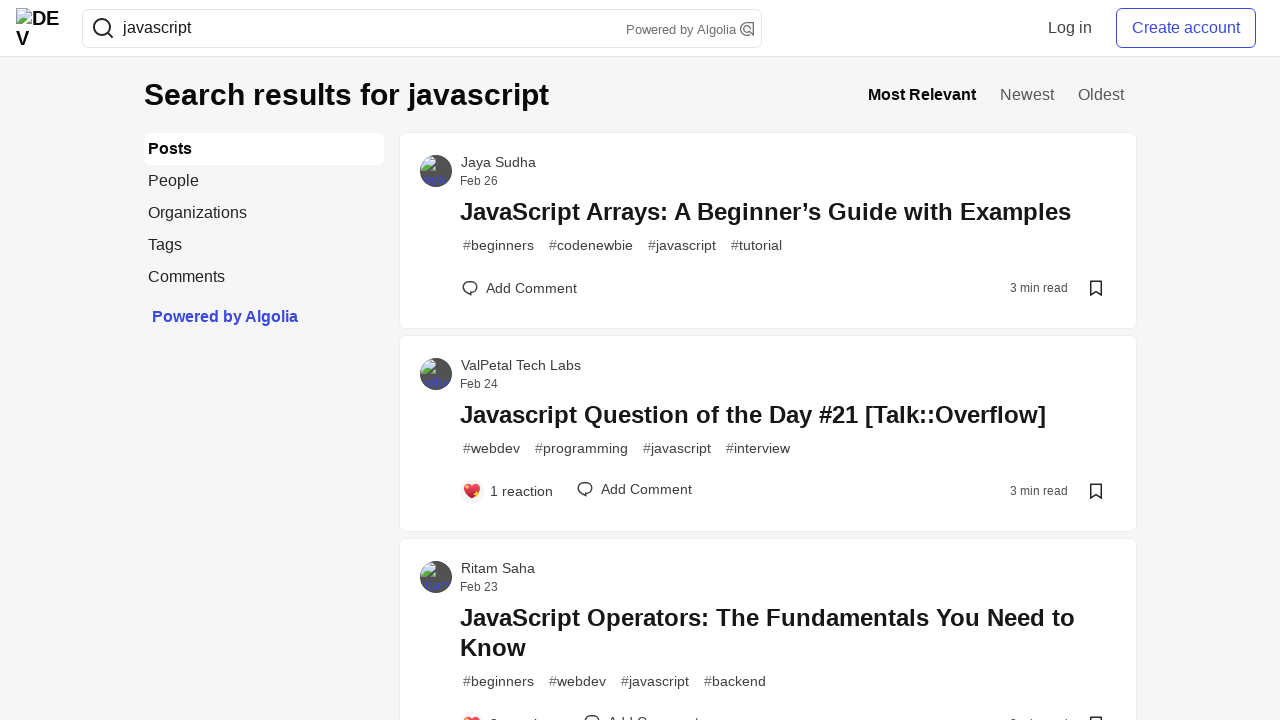

Located all 60 search result posts
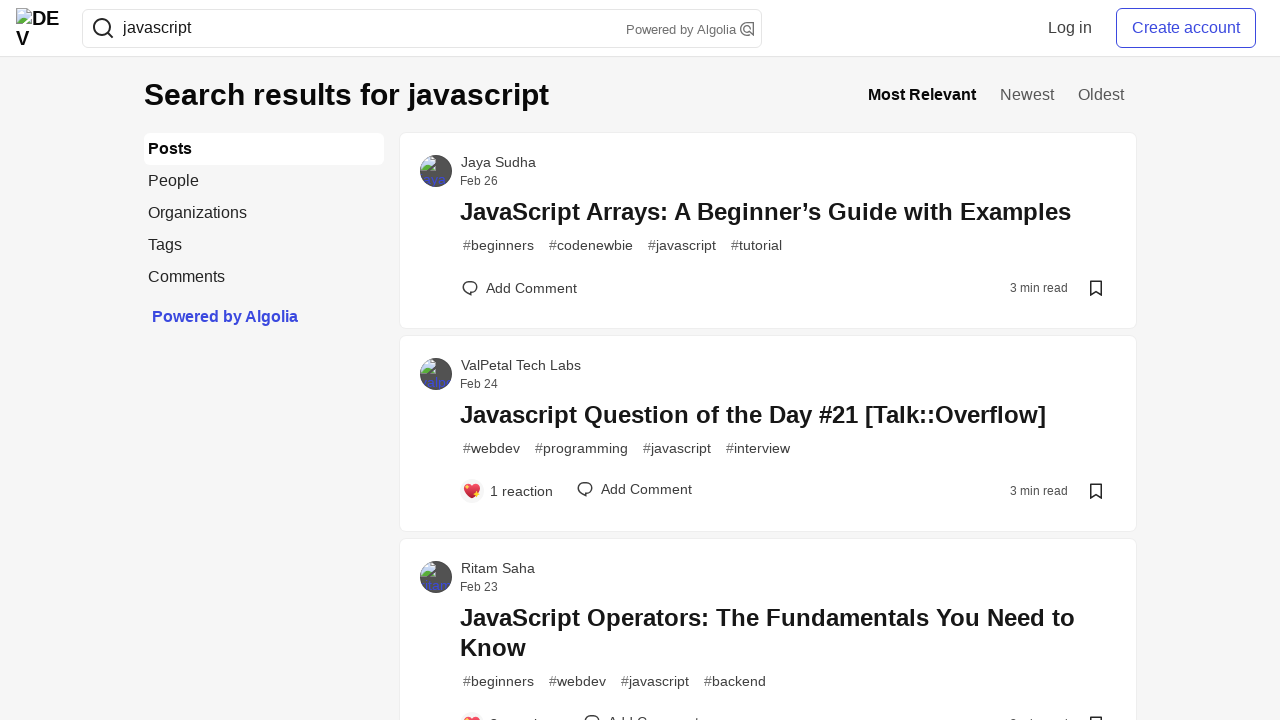

Verified search term 'javascript' found in top result #1: '
                  javascript arrays: a beginner’s guide with examples
                '
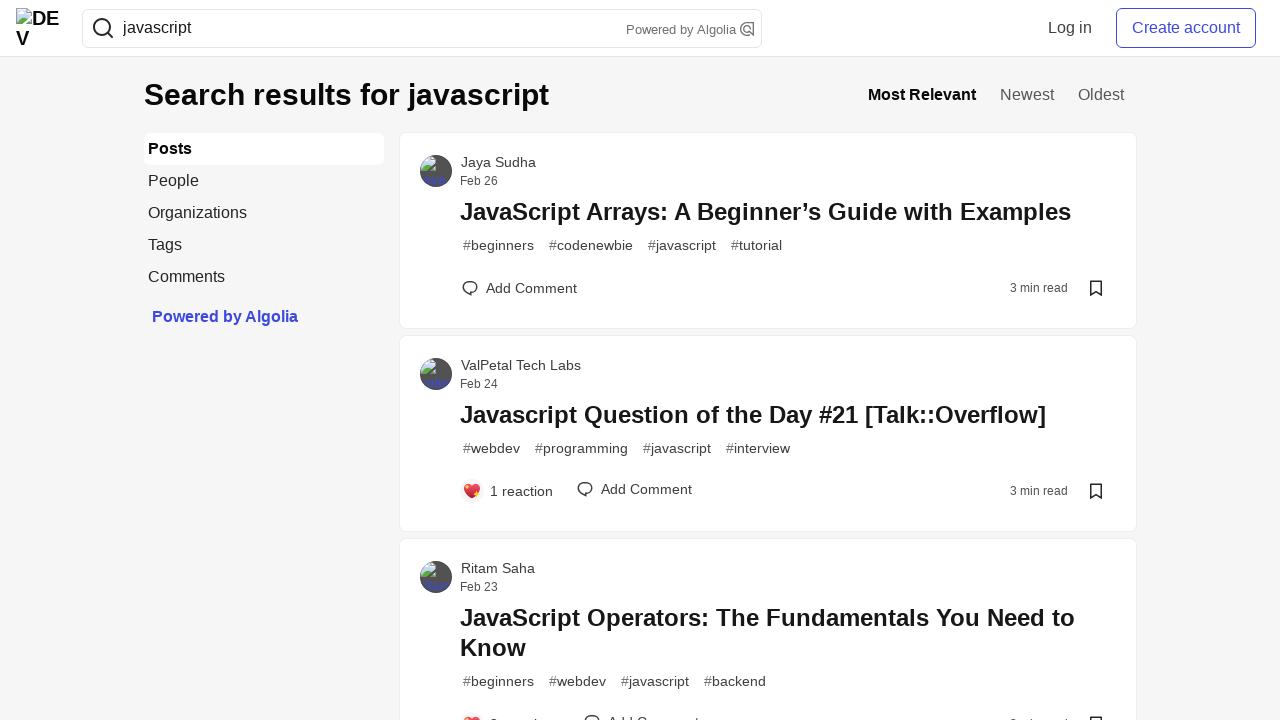

Verified search term 'javascript' found in top result #2: '
                  javascript question of the day #21 [talk::overflow]
                '
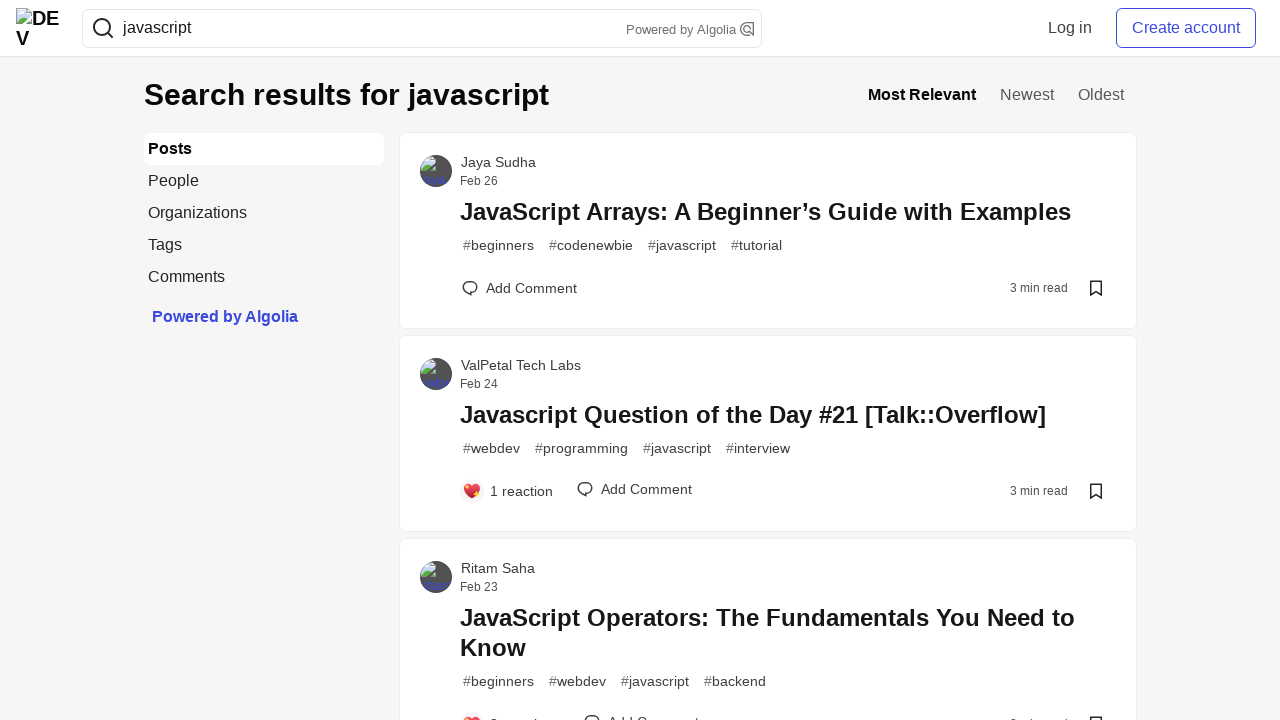

Verified search term 'javascript' found in top result #3: '
                  javascript operators: the fundamentals you need to know
                '
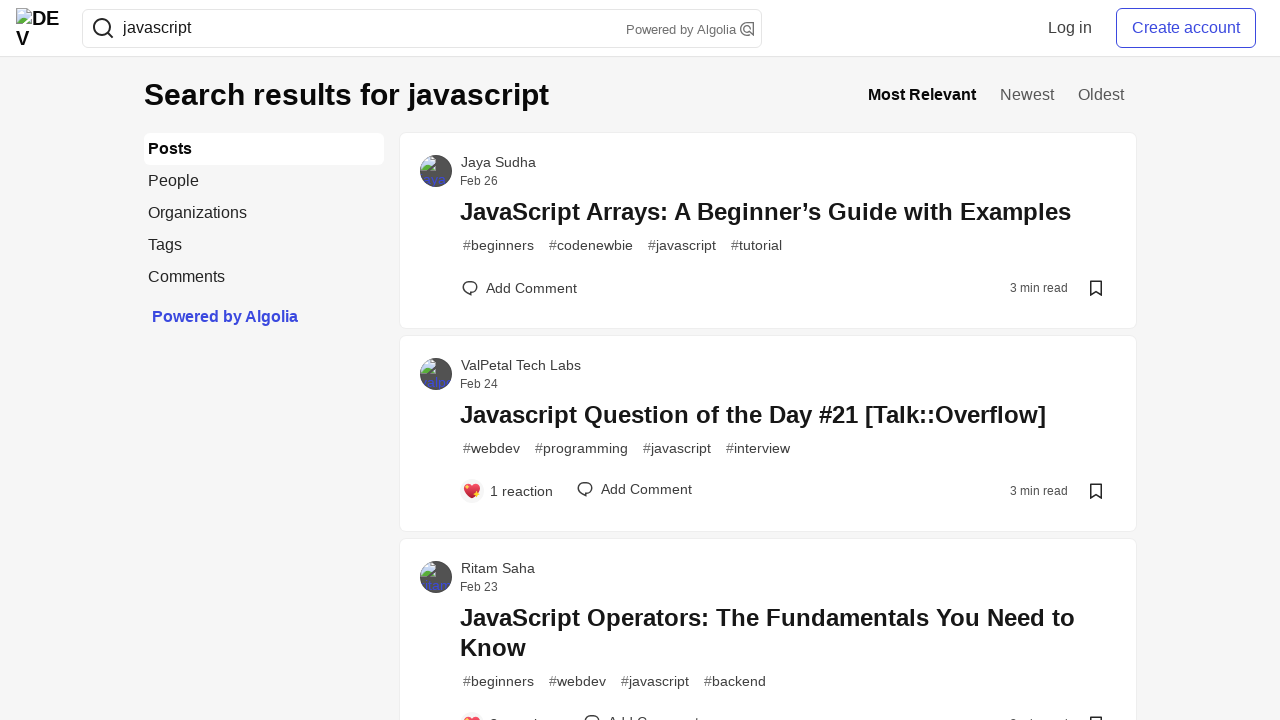

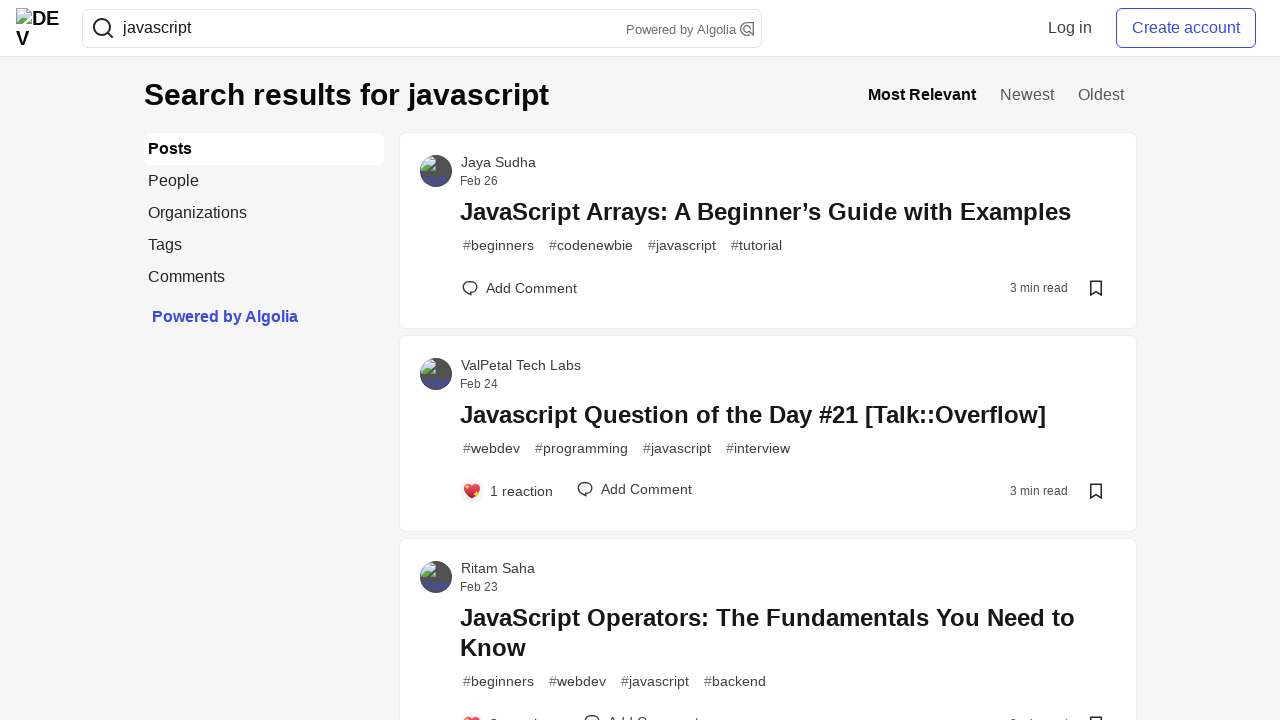